Navigates to a demo table page and verifies that employee, manager, and department data is displayed in the table

Starting URL: http://automationbykrishna.com

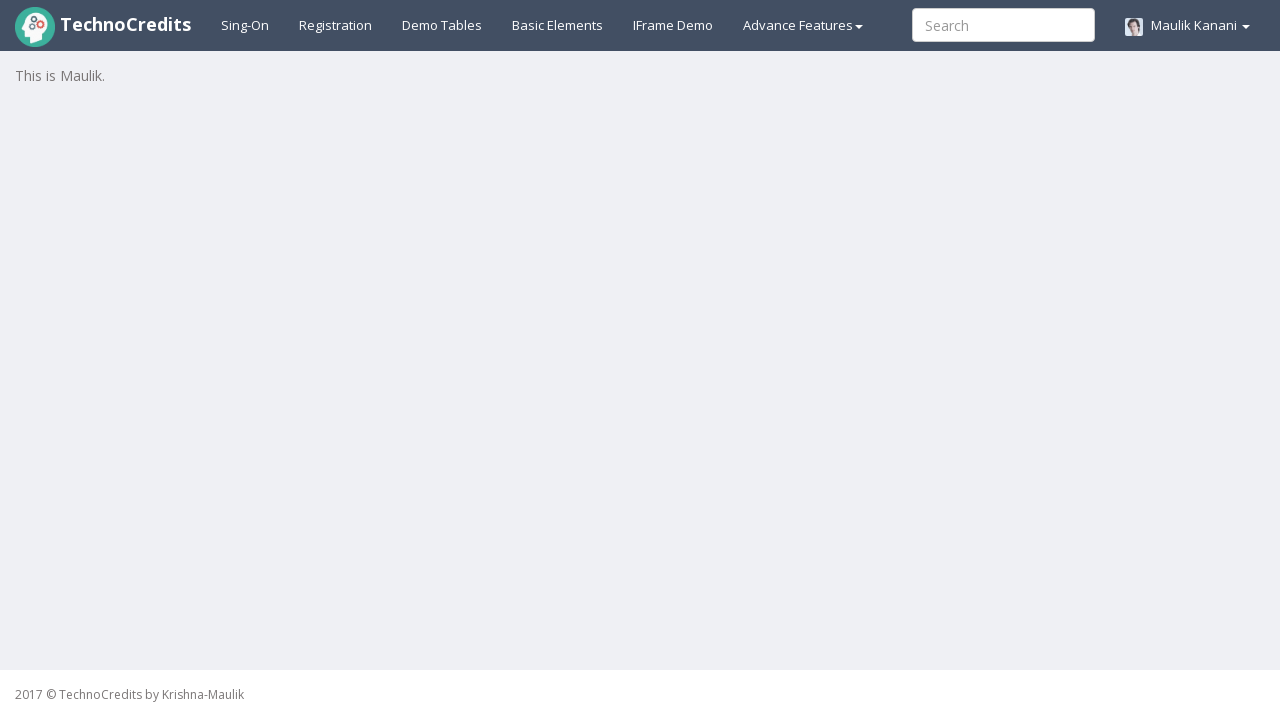

Clicked on the demo table link at (442, 25) on a#demotable
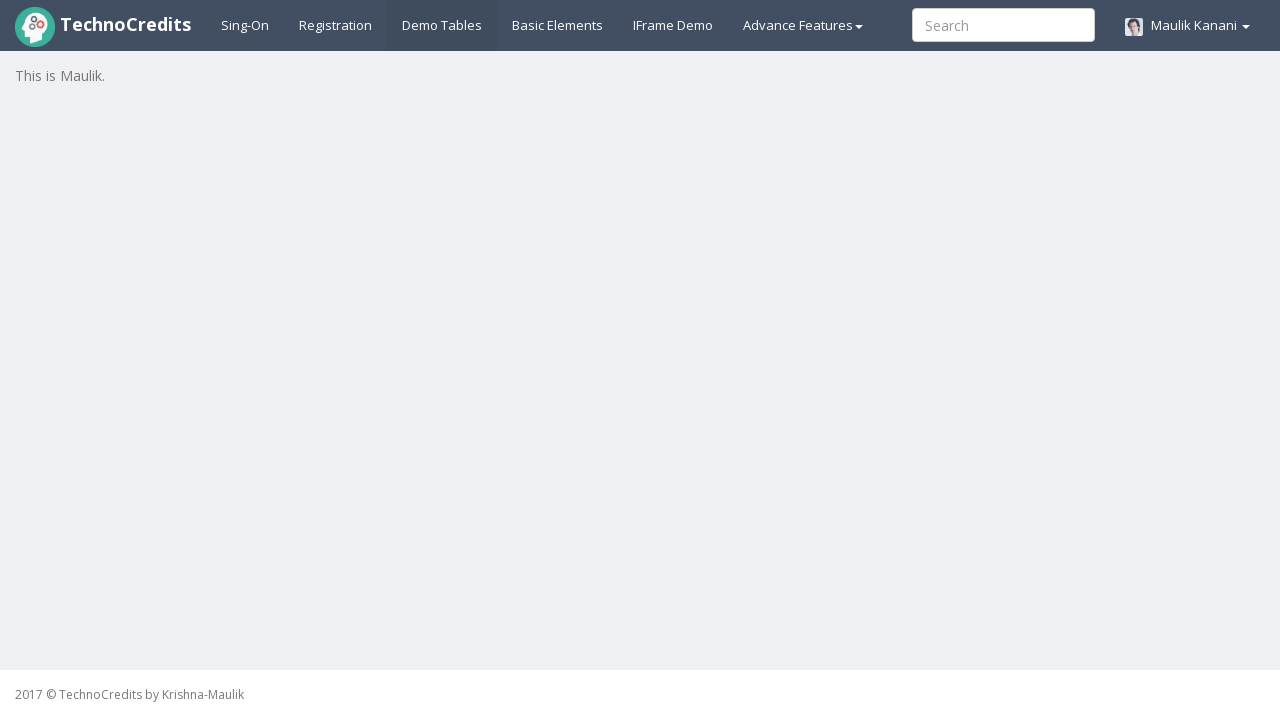

Waited for table to be visible
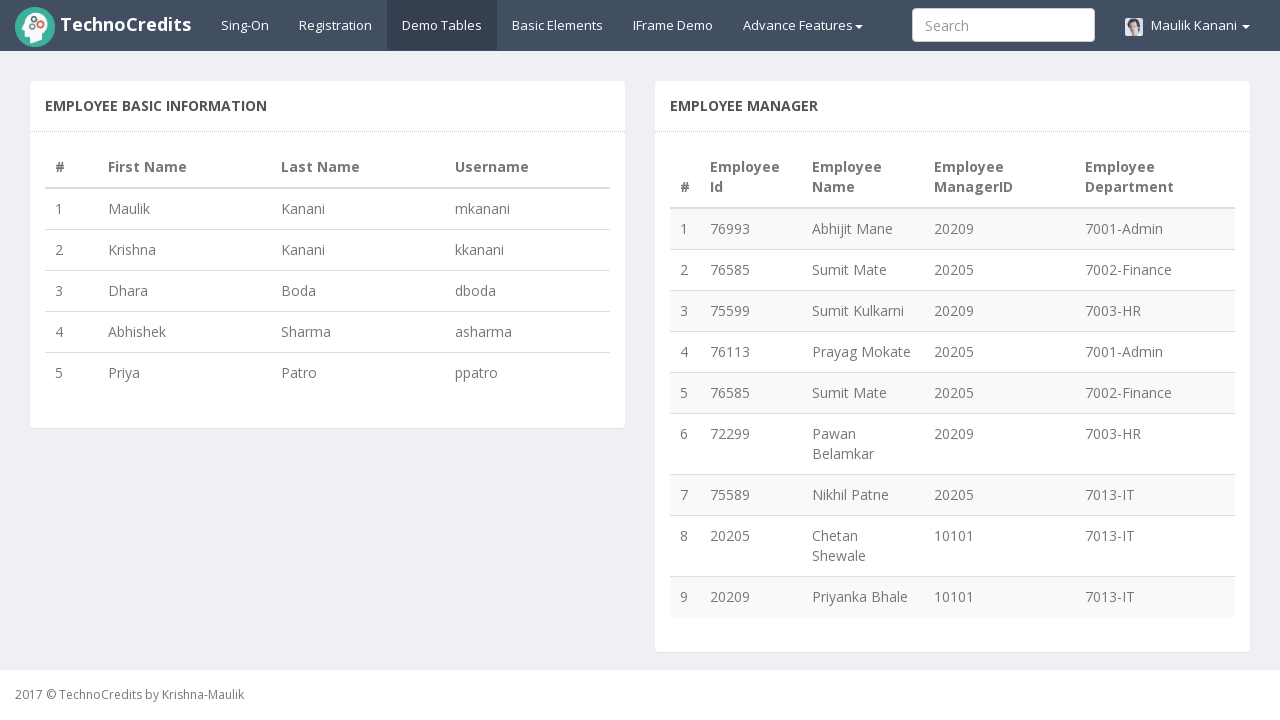

Verified employee column is present in the table
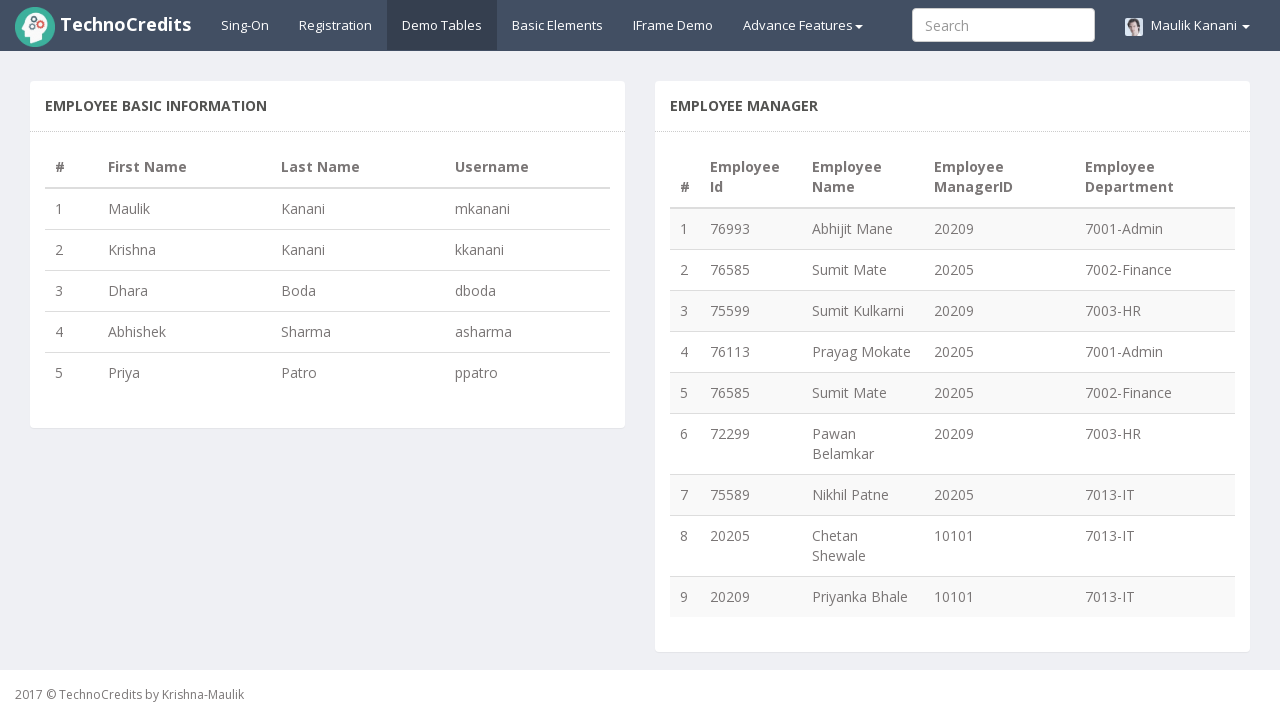

Verified manager column is present in the table
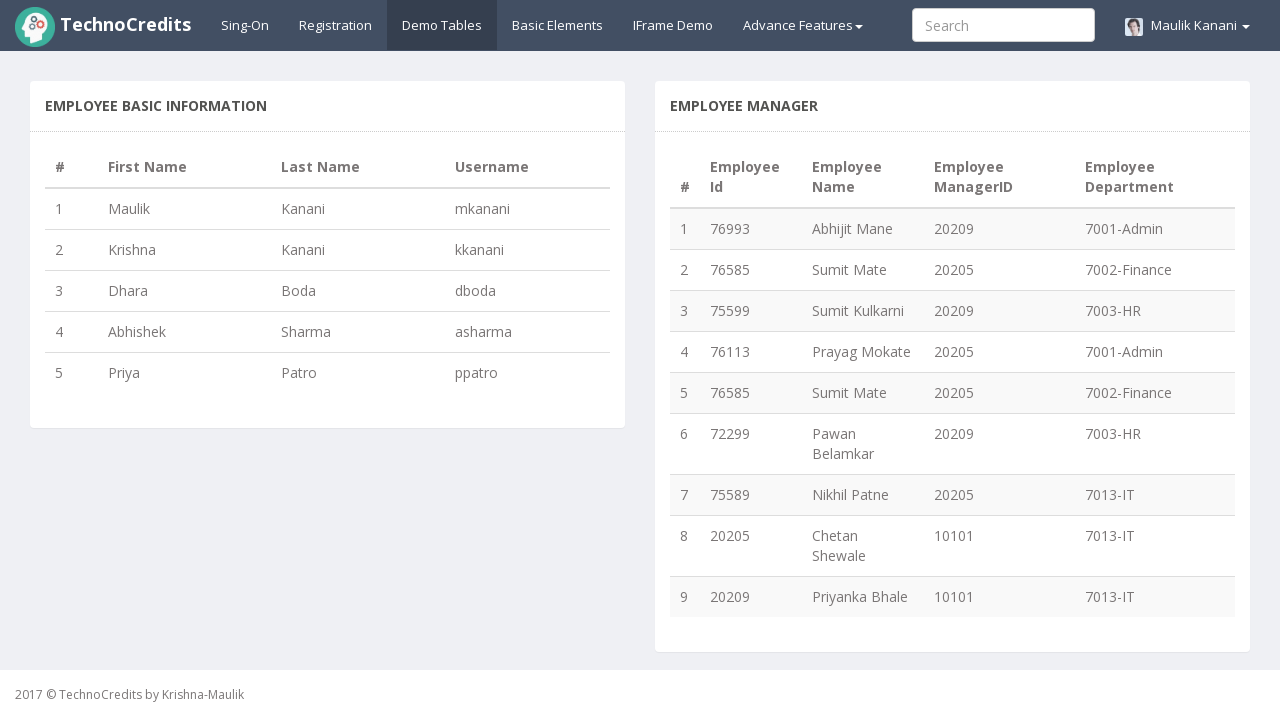

Verified department column is present in the table
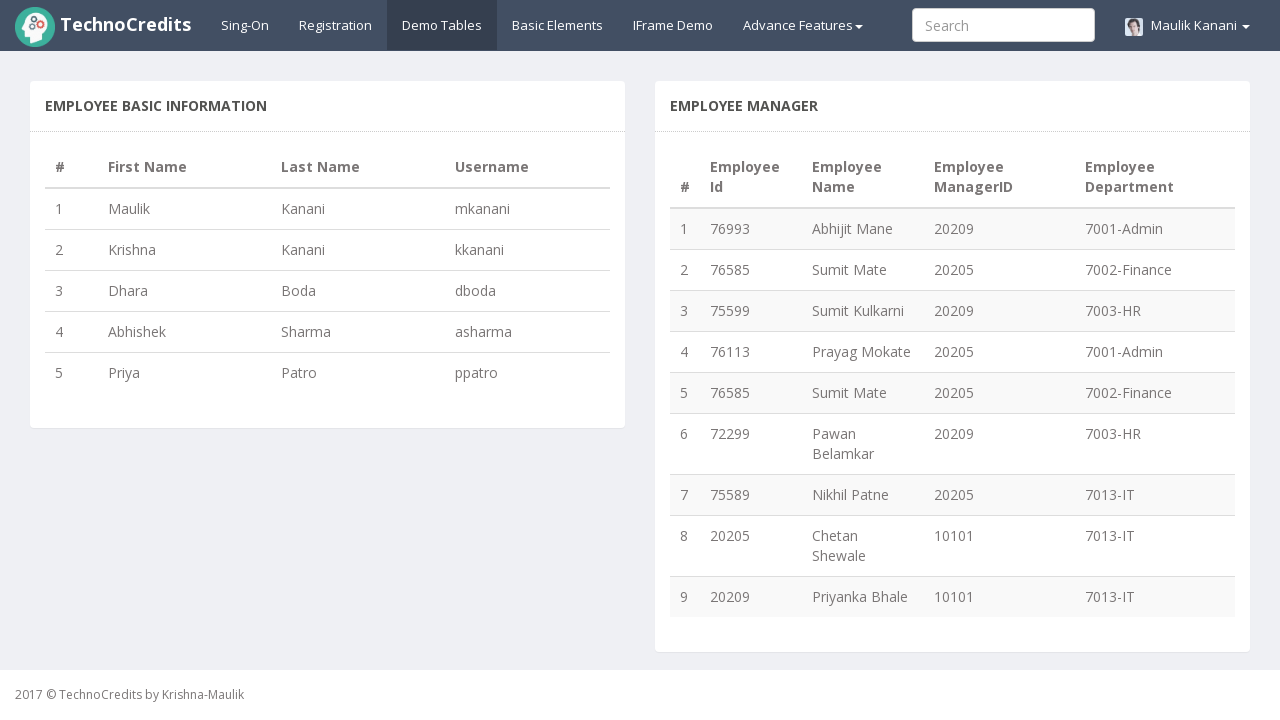

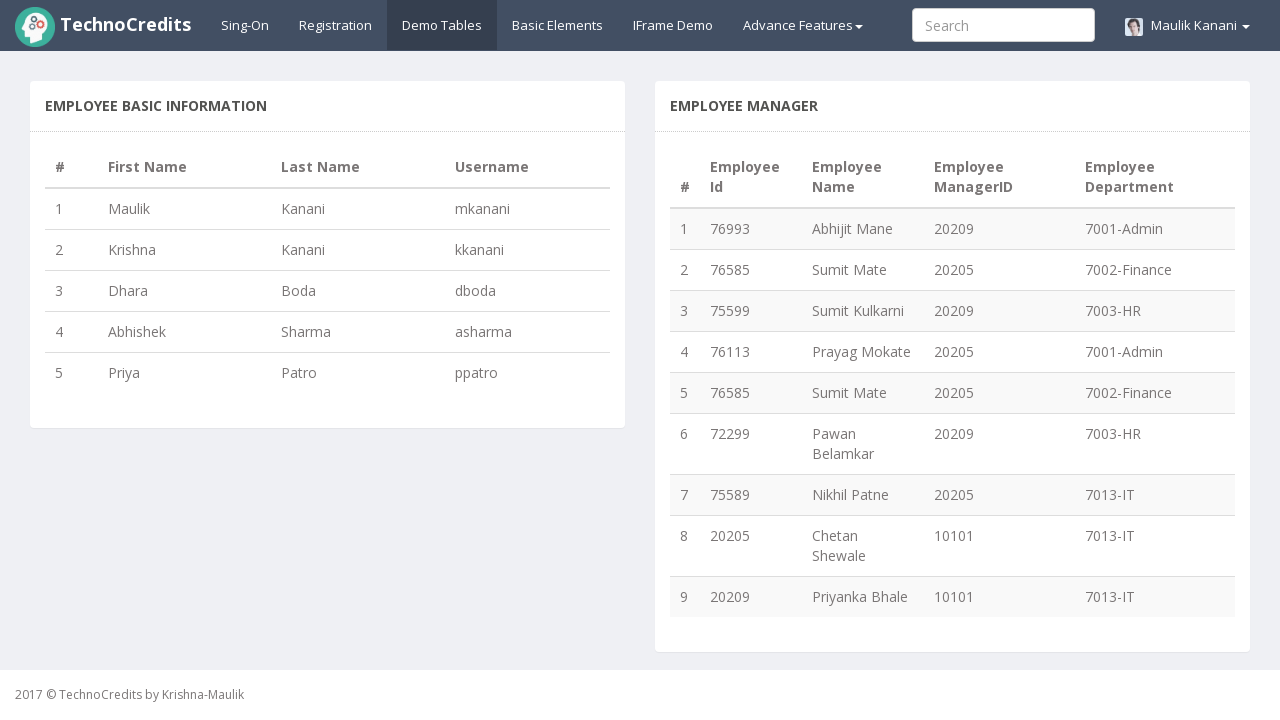